Tests successful submission of contact form with valid data and verifies success message

Starting URL: http://jupiter.cloud.planittesting.com

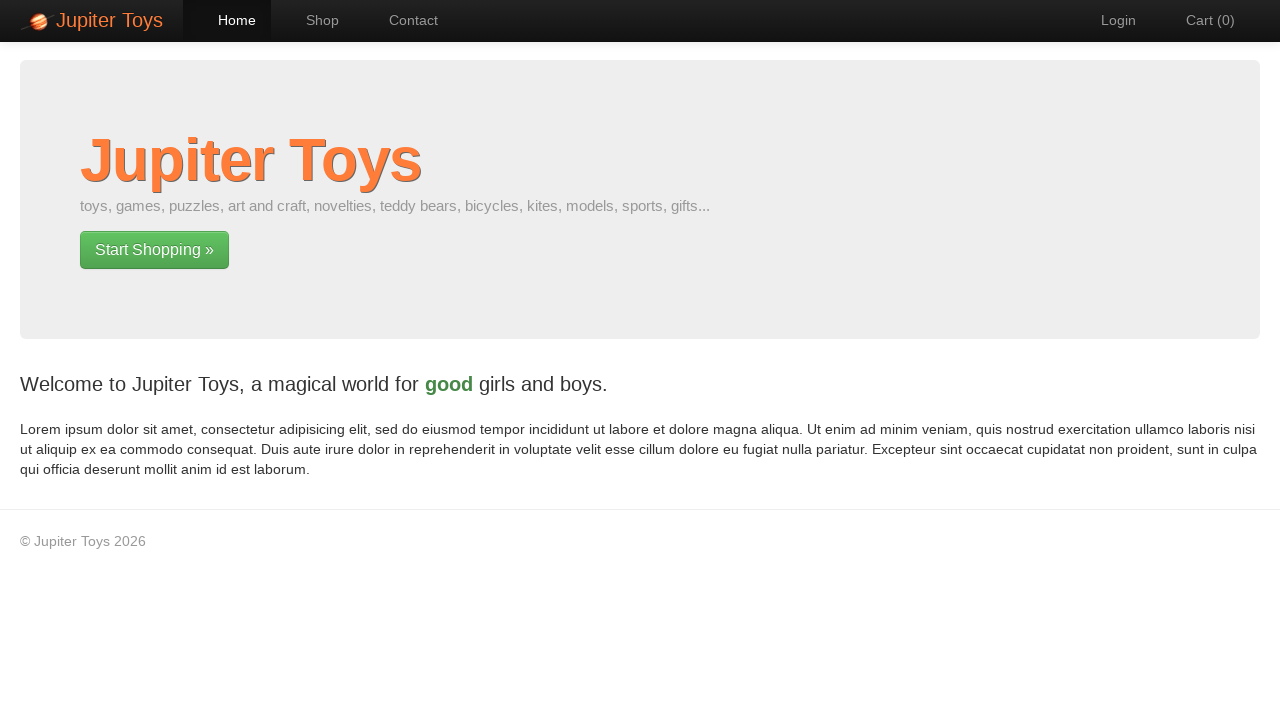

Clicked Contact navigation link at (404, 20) on text=Contact
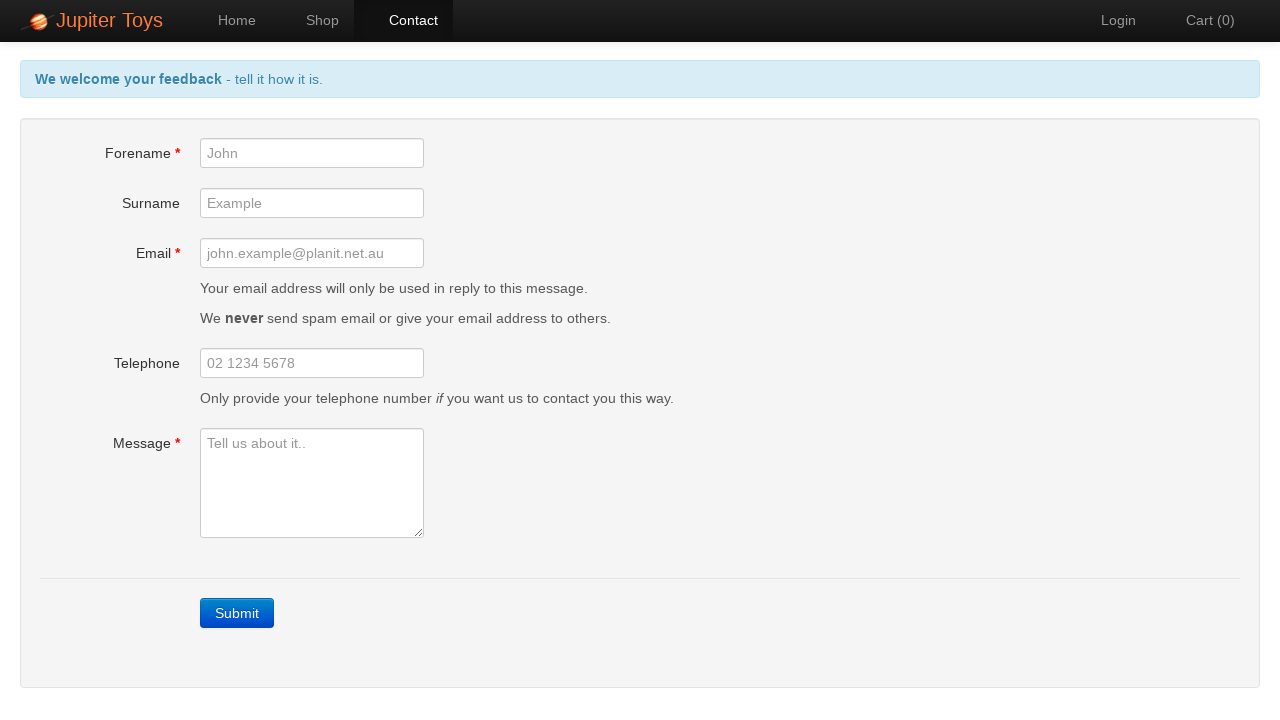

Filled forename field with 'Emily' on #forename
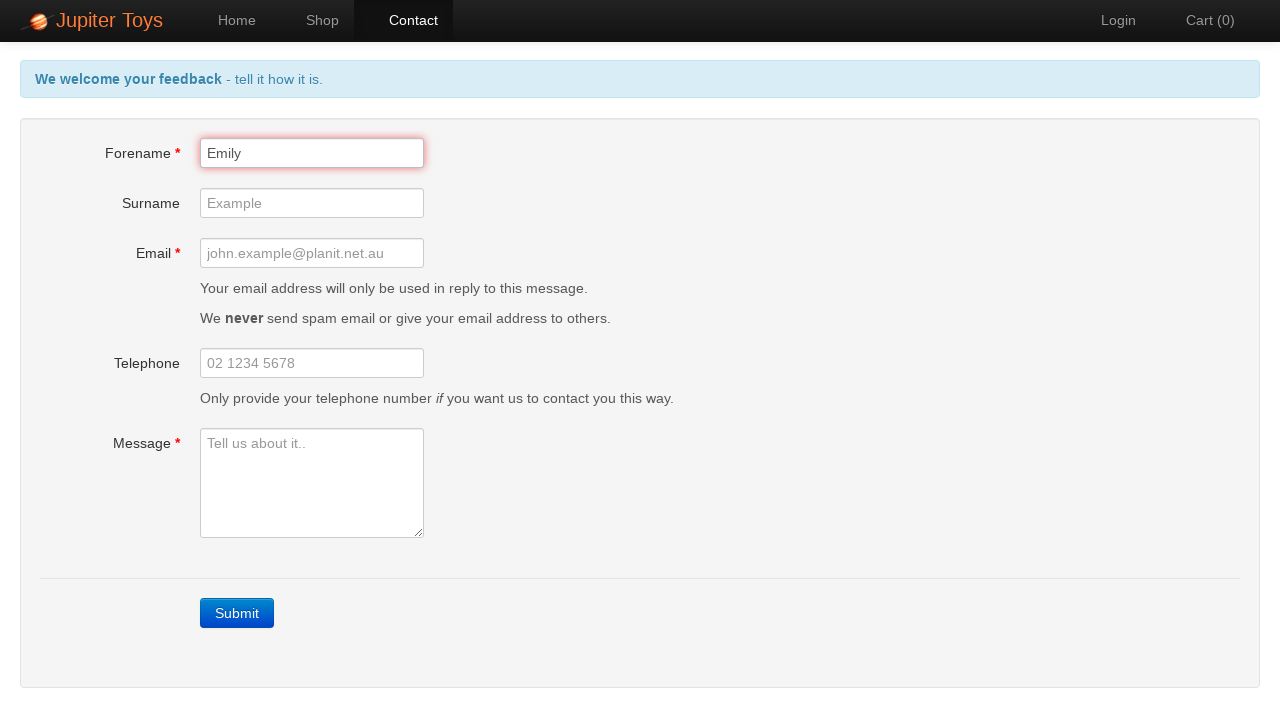

Filled email field with 'emily.jones@example.com' on #email
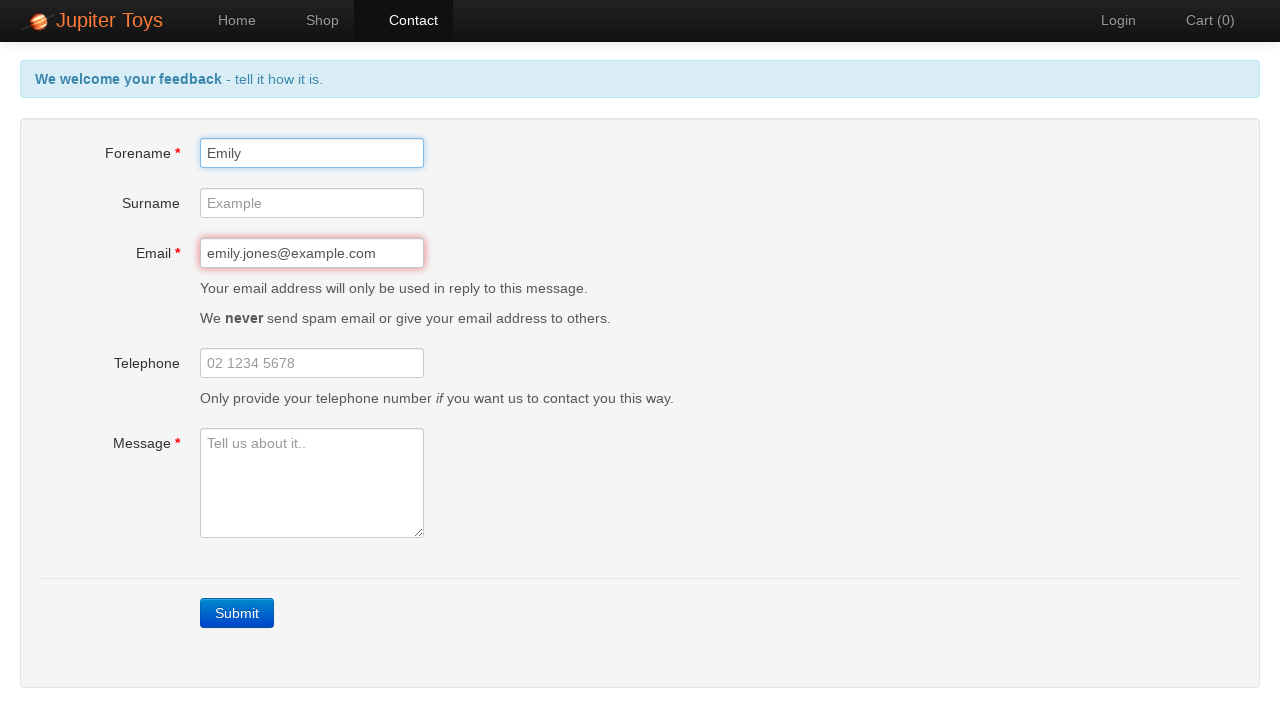

Filled message field with 'Great website, very intuitive navigation' on #message
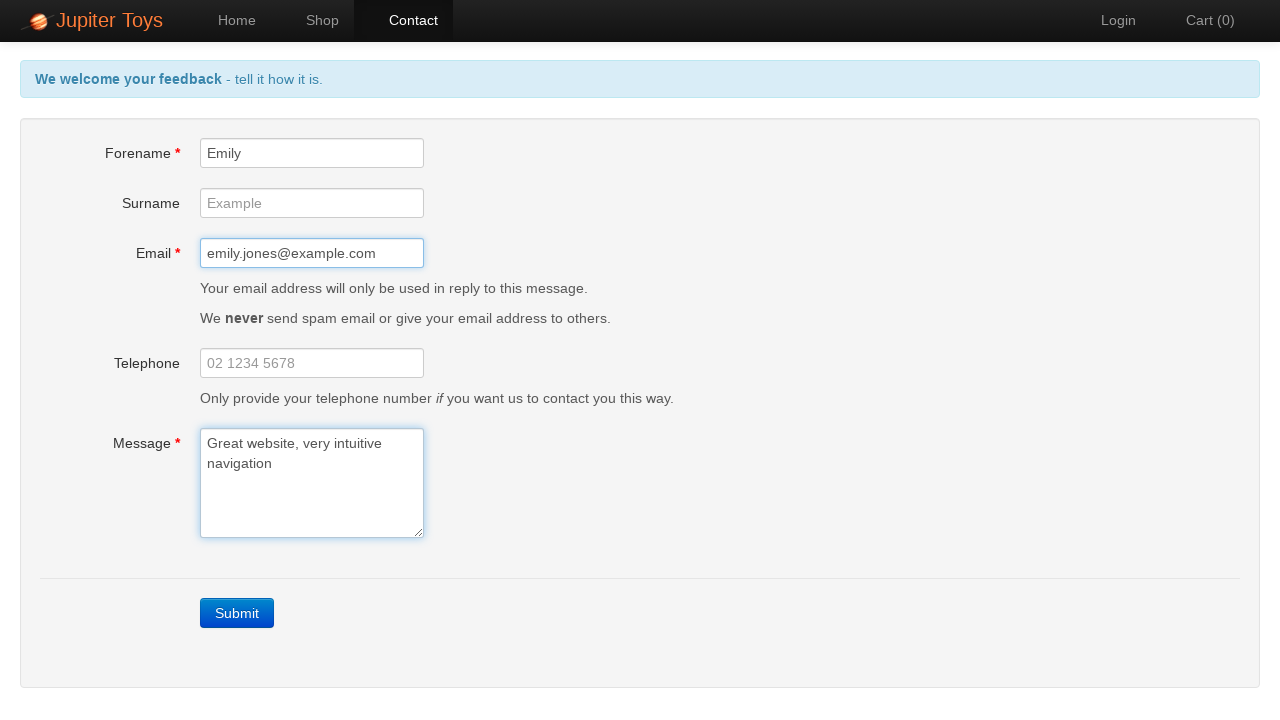

Clicked Submit button to submit contact form at (237, 613) on text=Submit
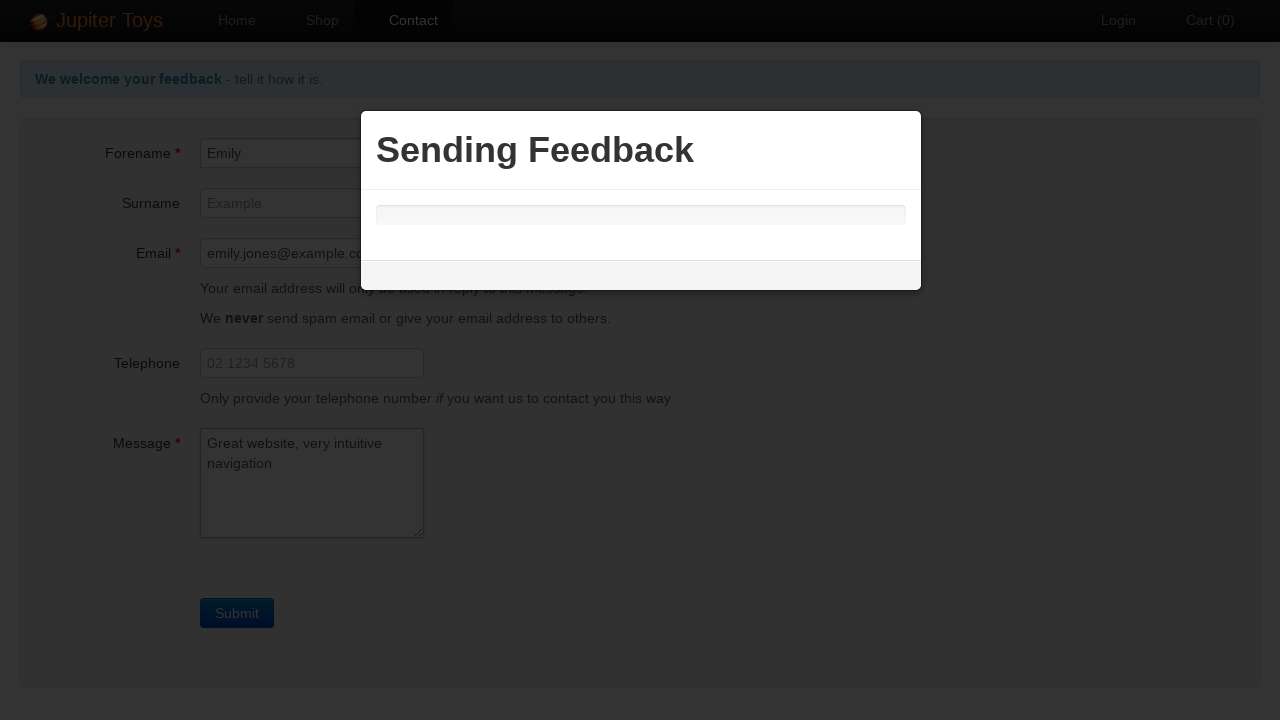

Success message 'Thanks' appeared - form submission successful
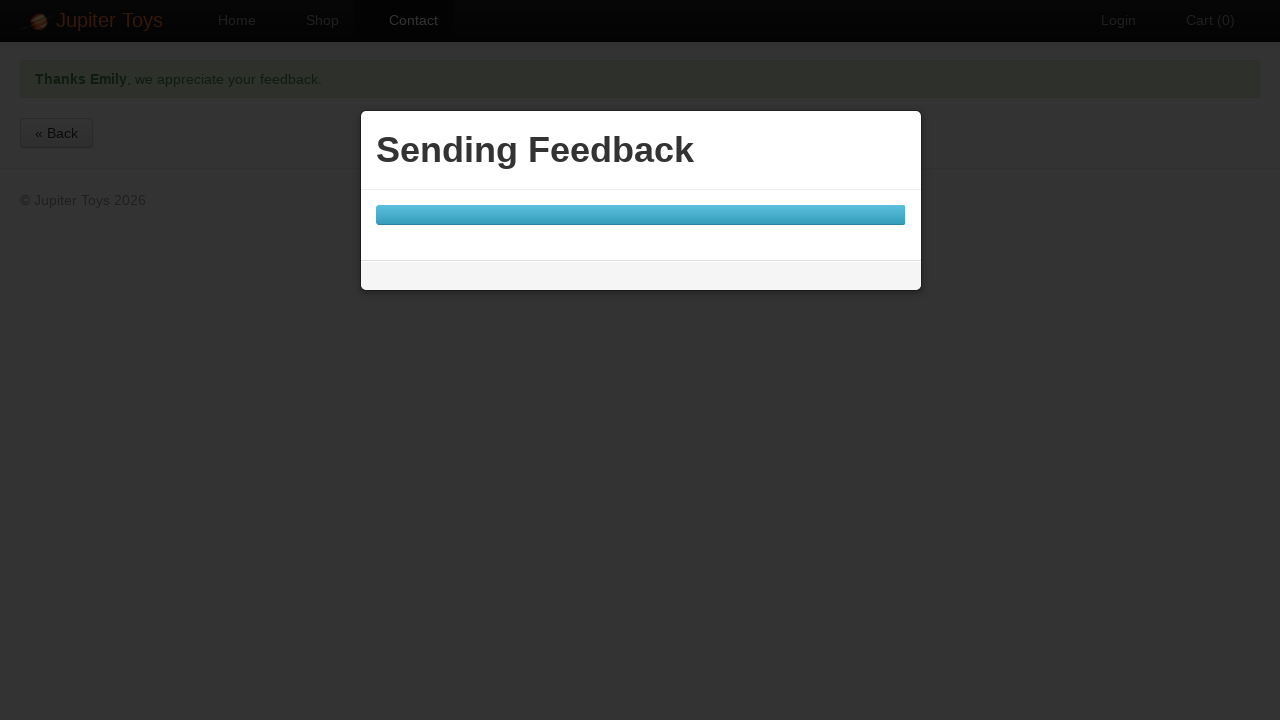

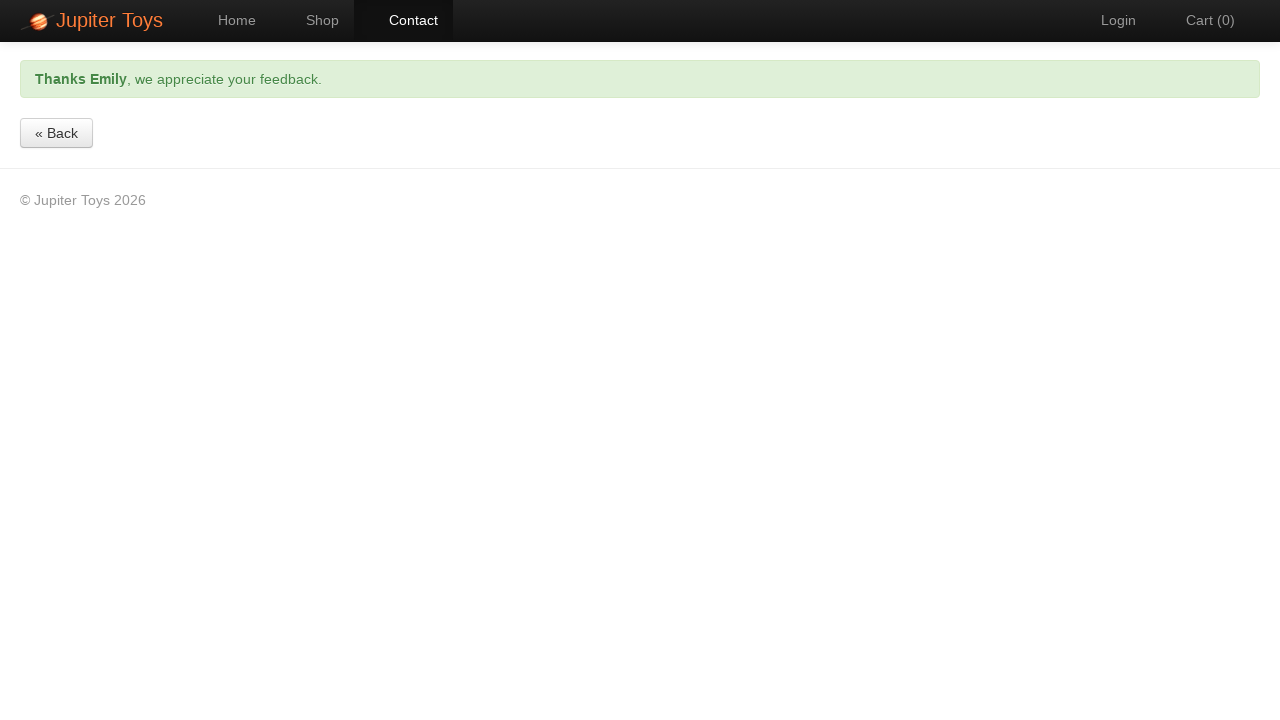